Tests that clicking the X button closes the error message

Starting URL: https://the-internet.herokuapp.com/

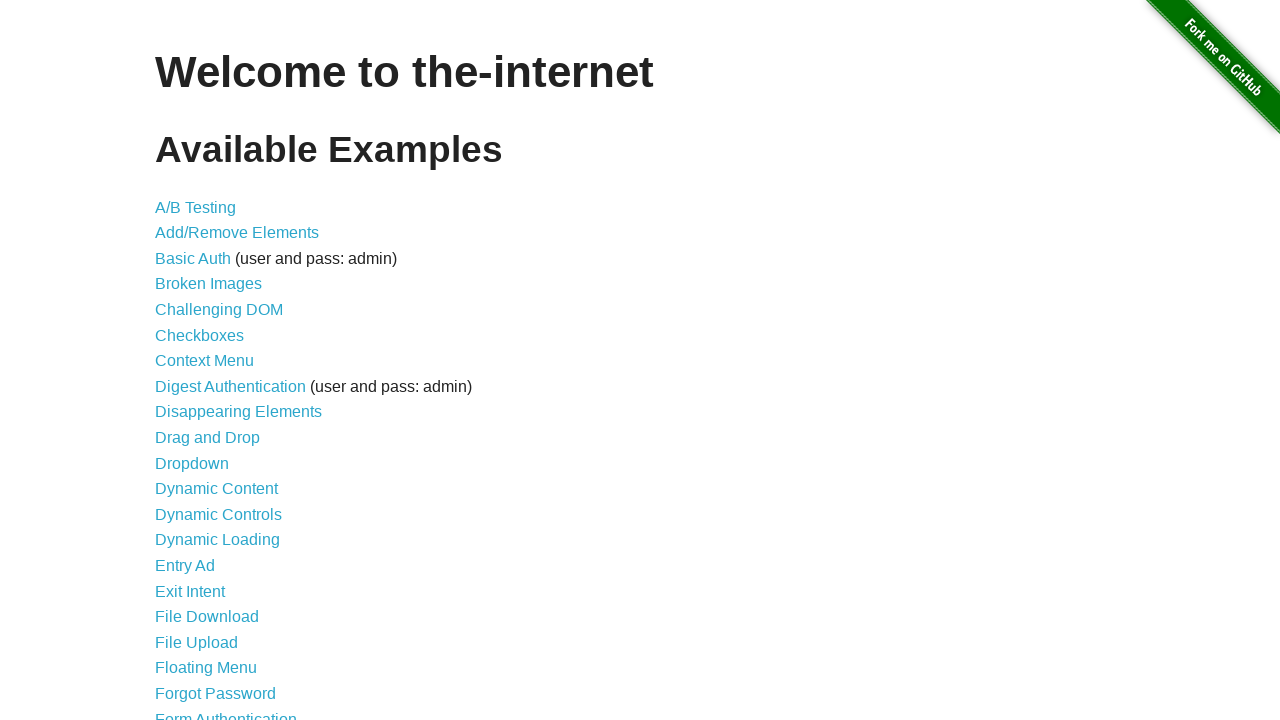

Clicked on Form Authentication link at (226, 712) on xpath=//*[@id="content"]/ul/li[21]/a
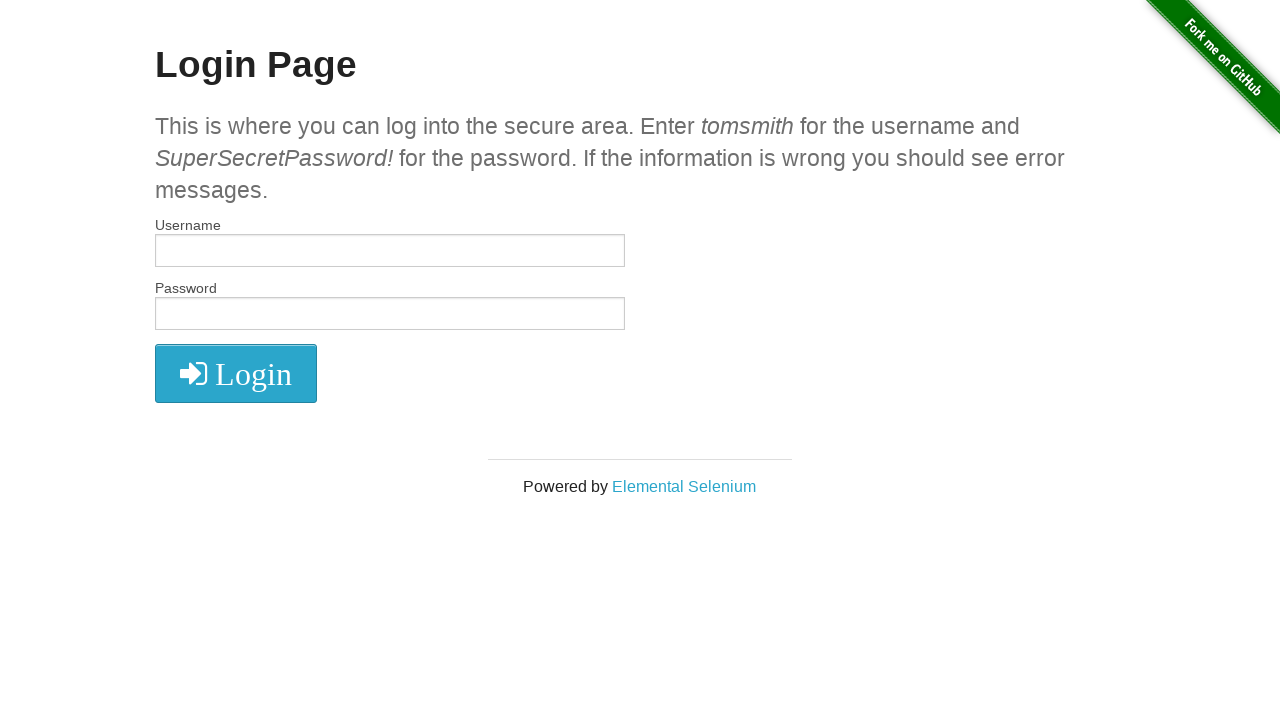

Clicked login button to trigger error at (236, 374) on xpath=//*[@id="login"]/button/i
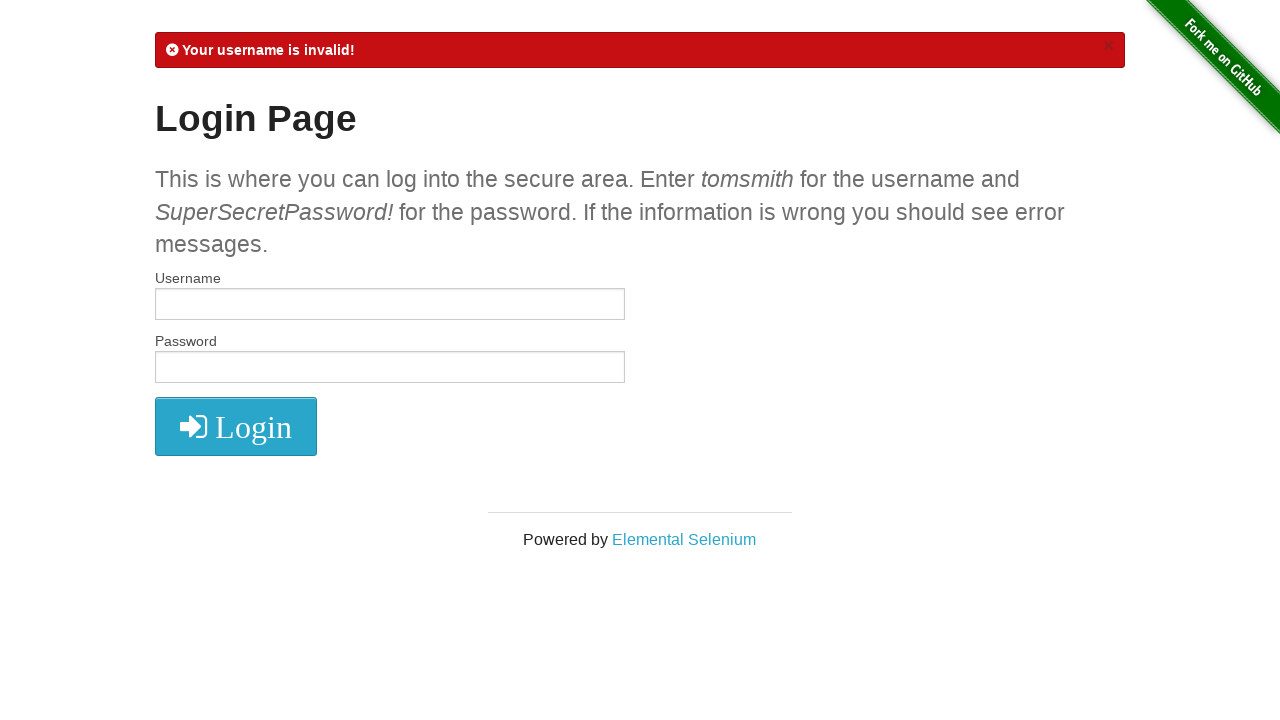

Error message appeared
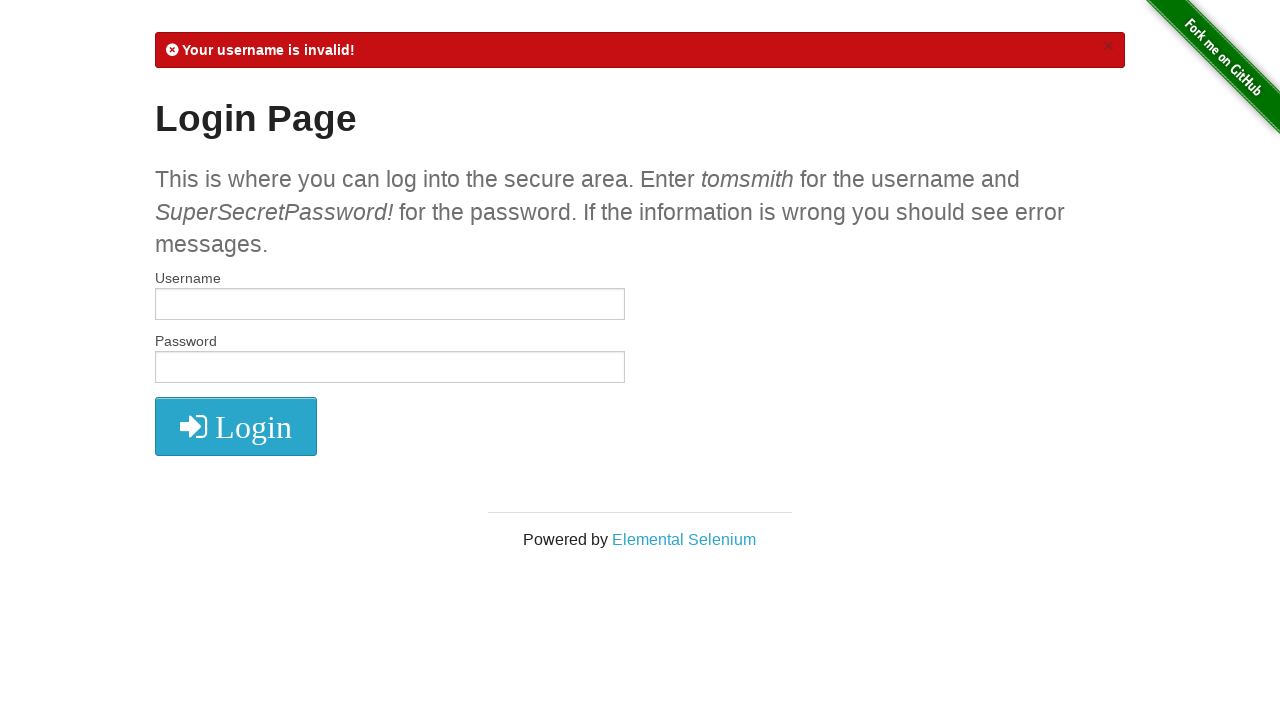

Clicked X button to close error message at (1108, 46) on xpath=//*[@id="flash"]/a
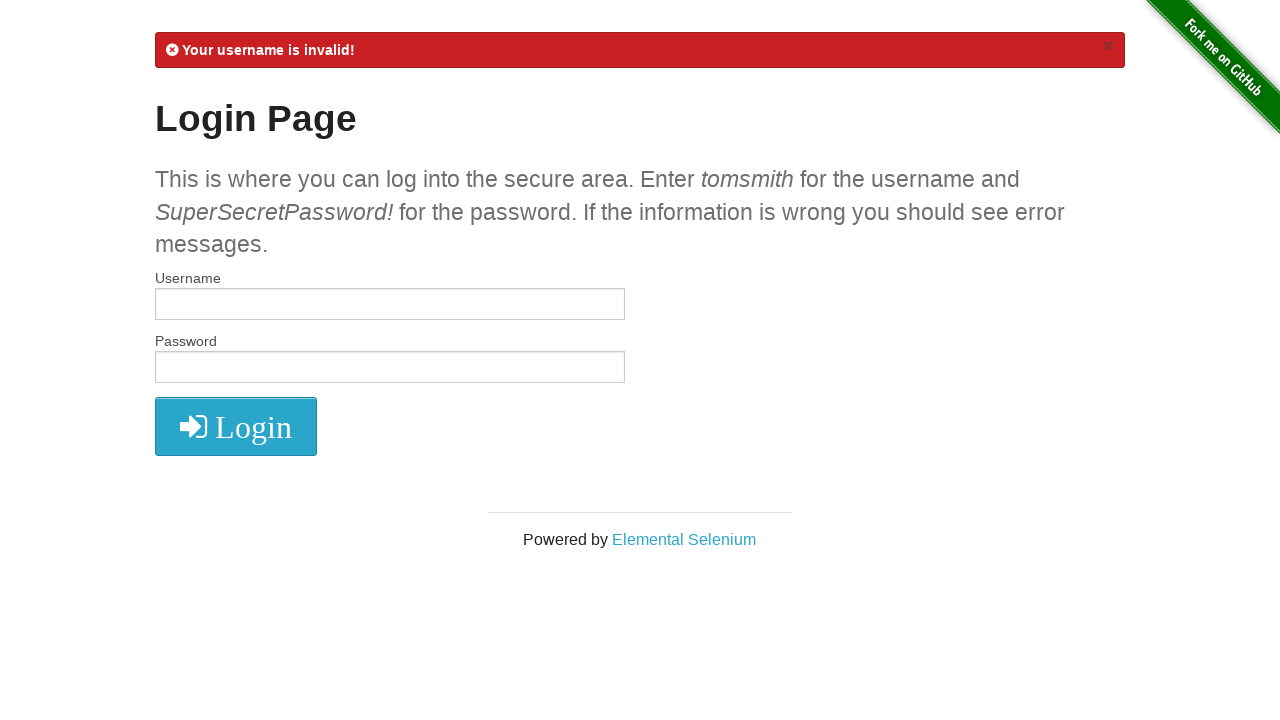

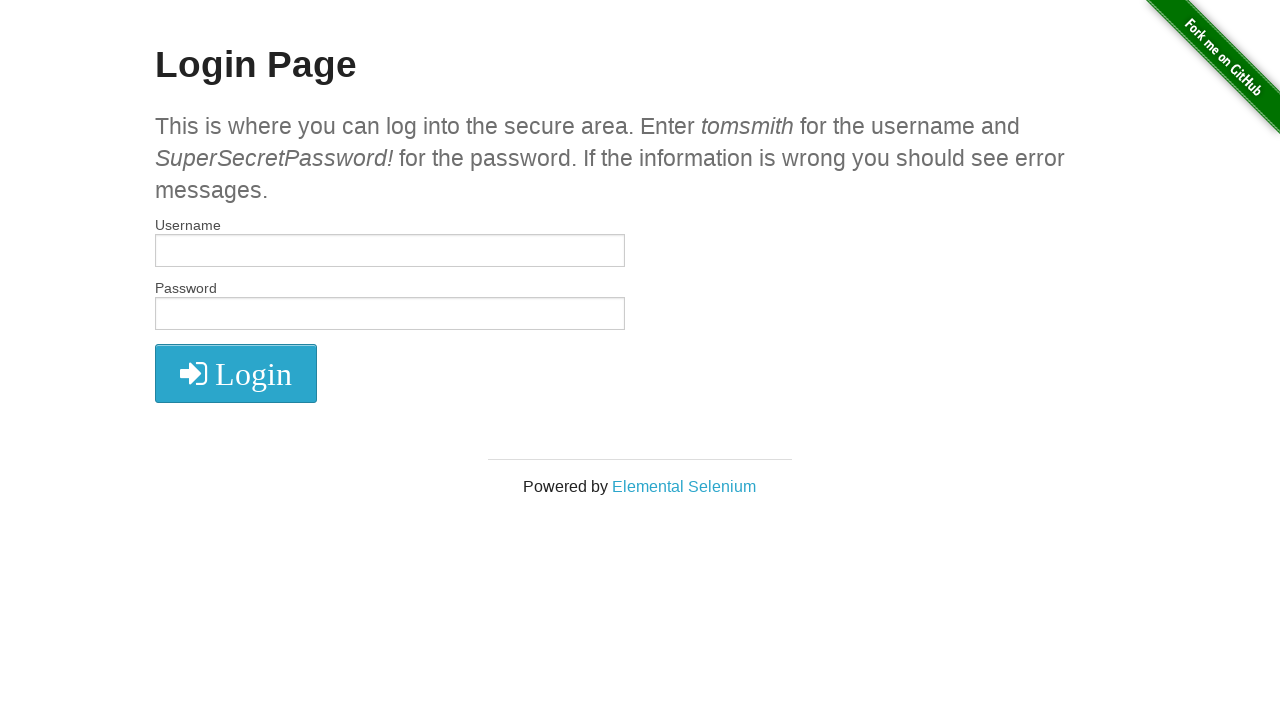